Scrolls to the Book Store Application card on the demoqa homepage and clicks on it to navigate to that section

Starting URL: https://demoqa.com

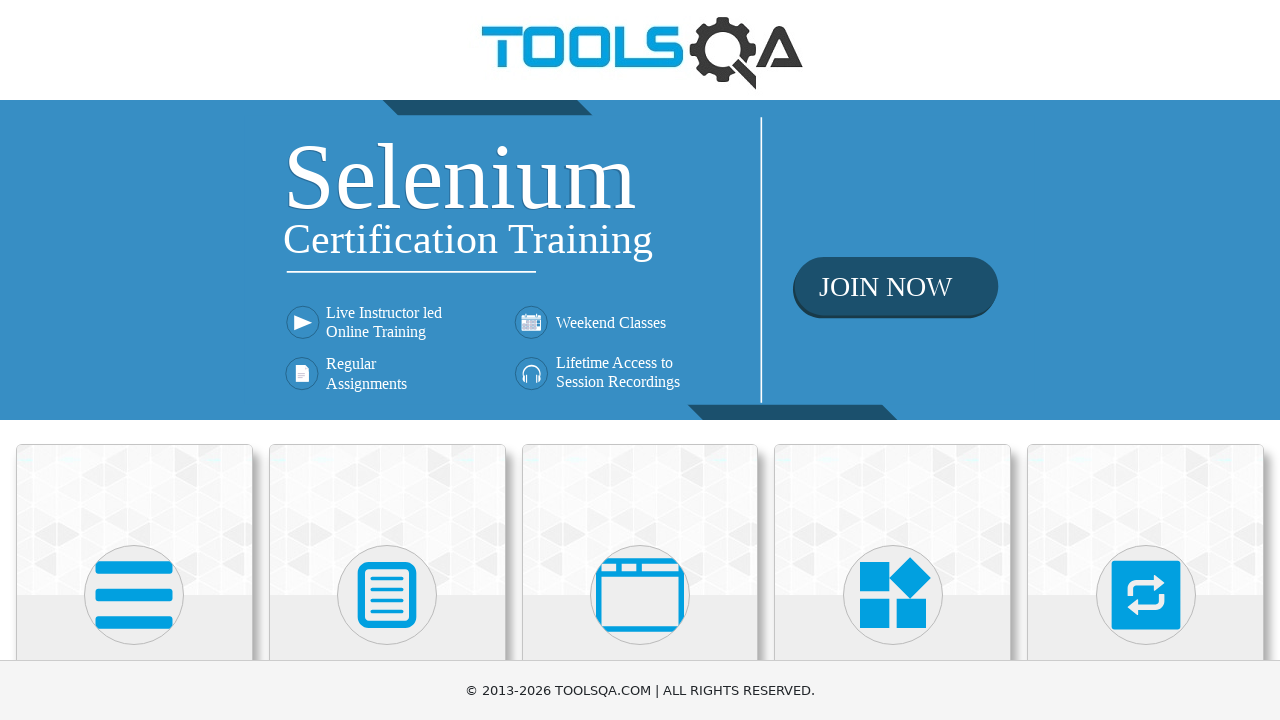

Located the Book Store Application card element
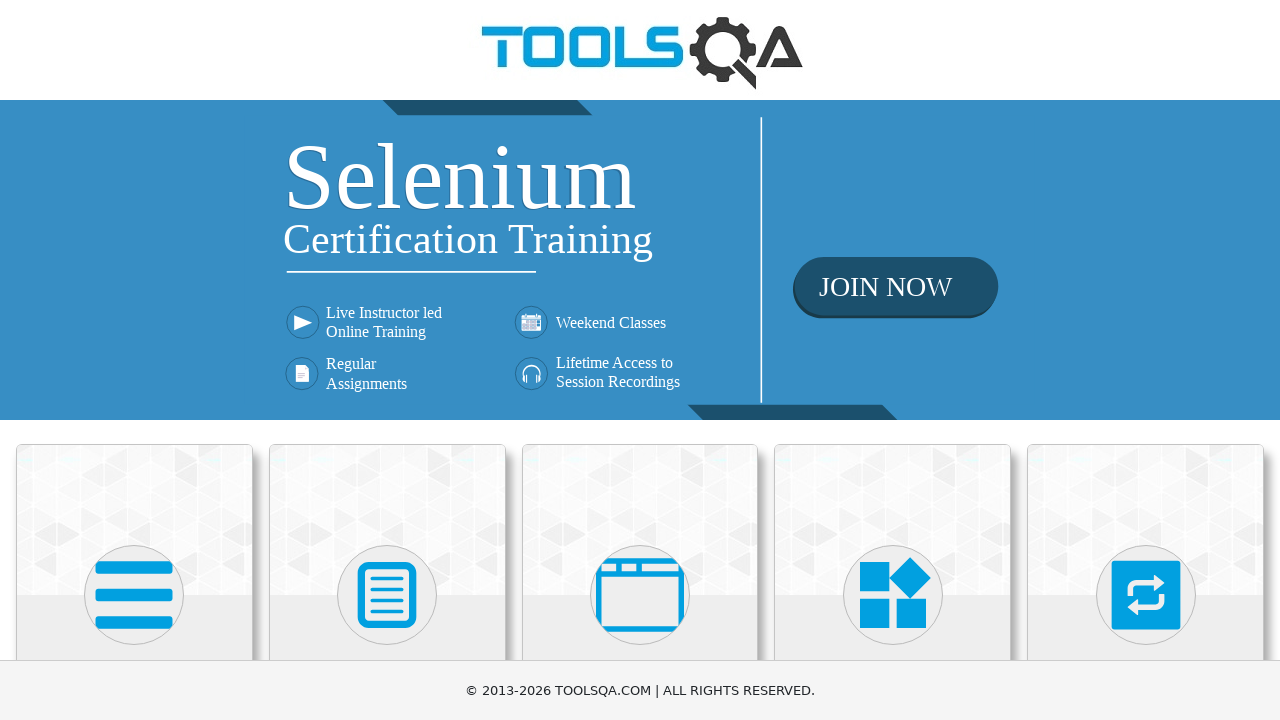

Scrolled Book Store Application card into view
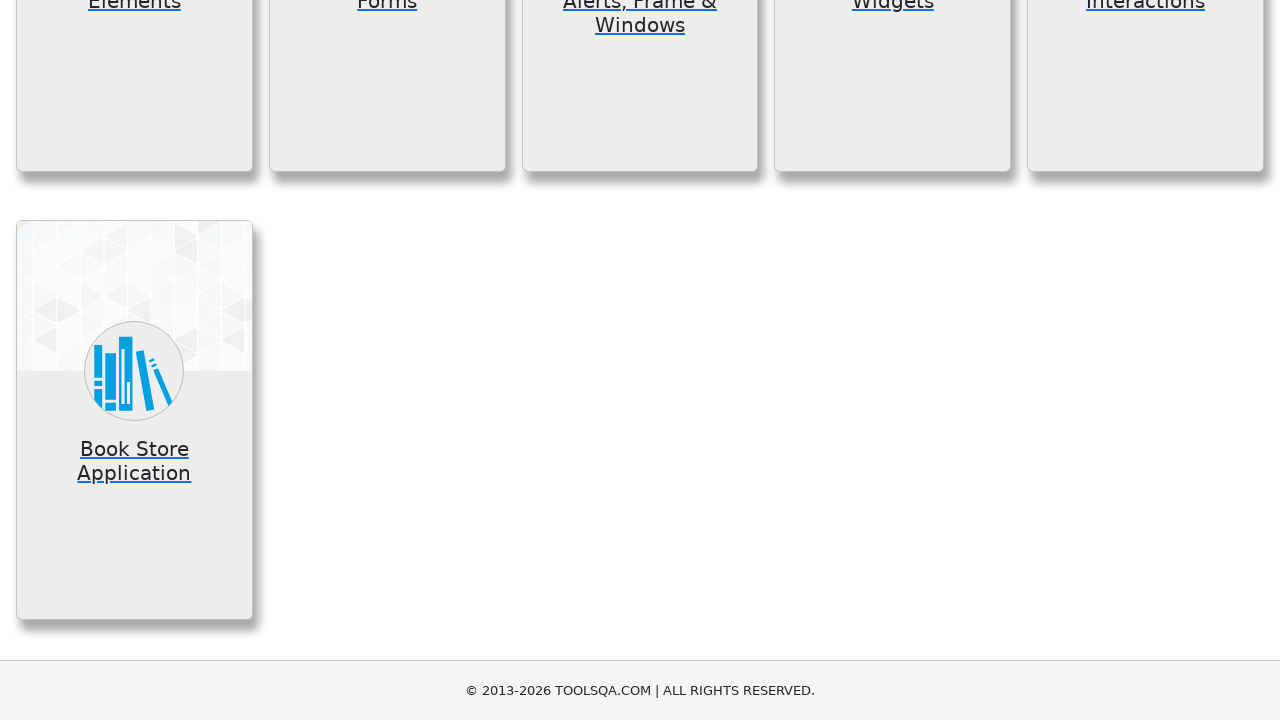

Clicked Book Store Application card to navigate to that section at (134, 461) on xpath=//div[@class='card-body']/h5[text()='Book Store Application']
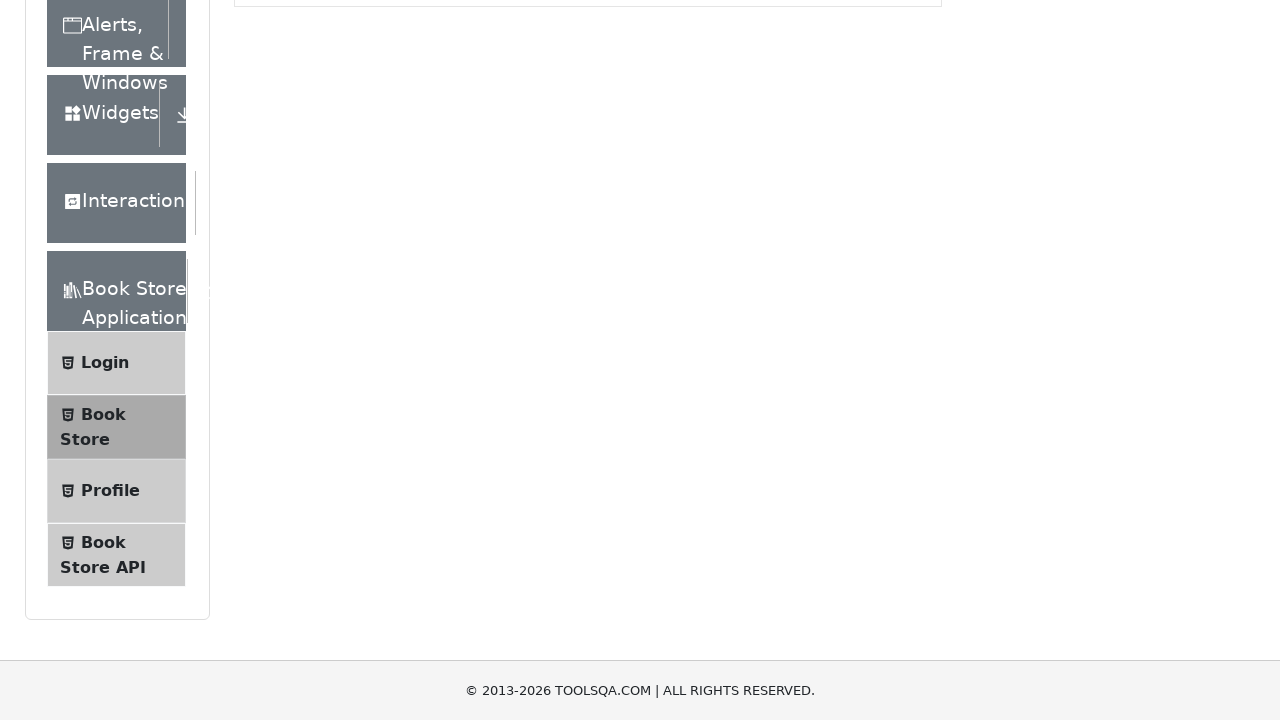

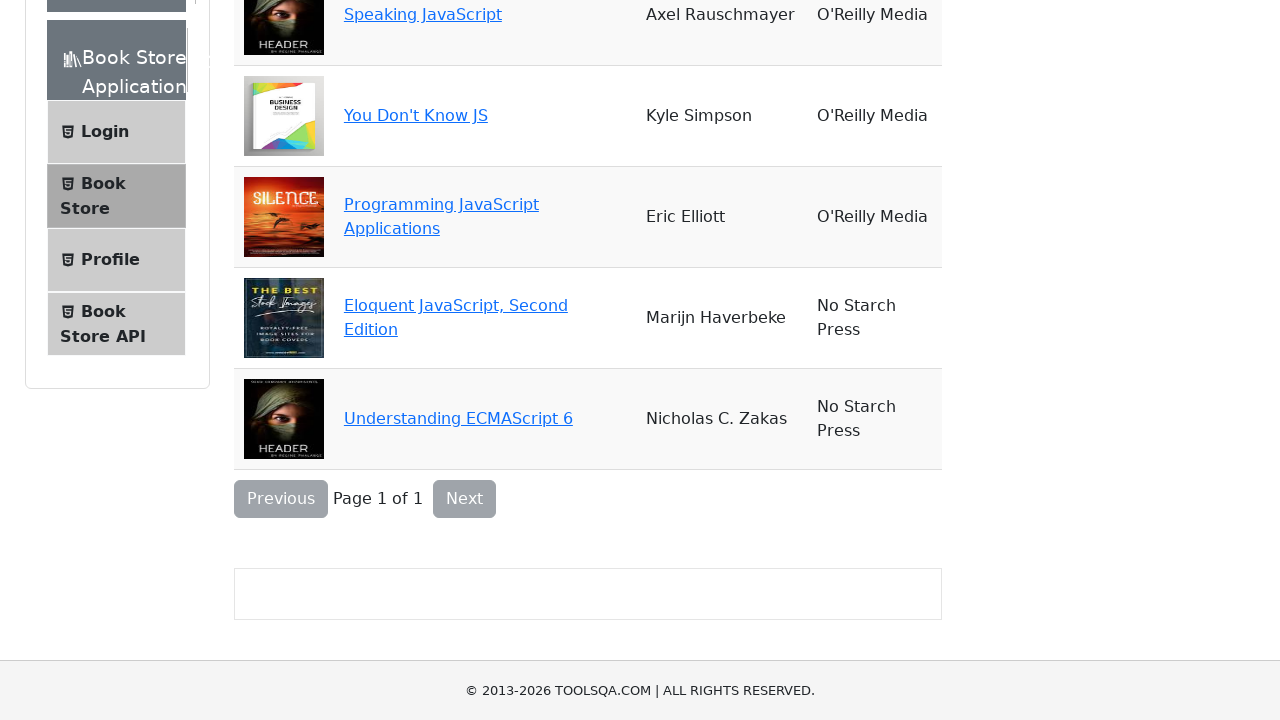